Tests UI controls on a practice page by selecting an option from a dropdown, clicking a radio button/checkbox, and dismissing a modal dialog.

Starting URL: https://rahulshettyacademy.com/loginpagePractise/

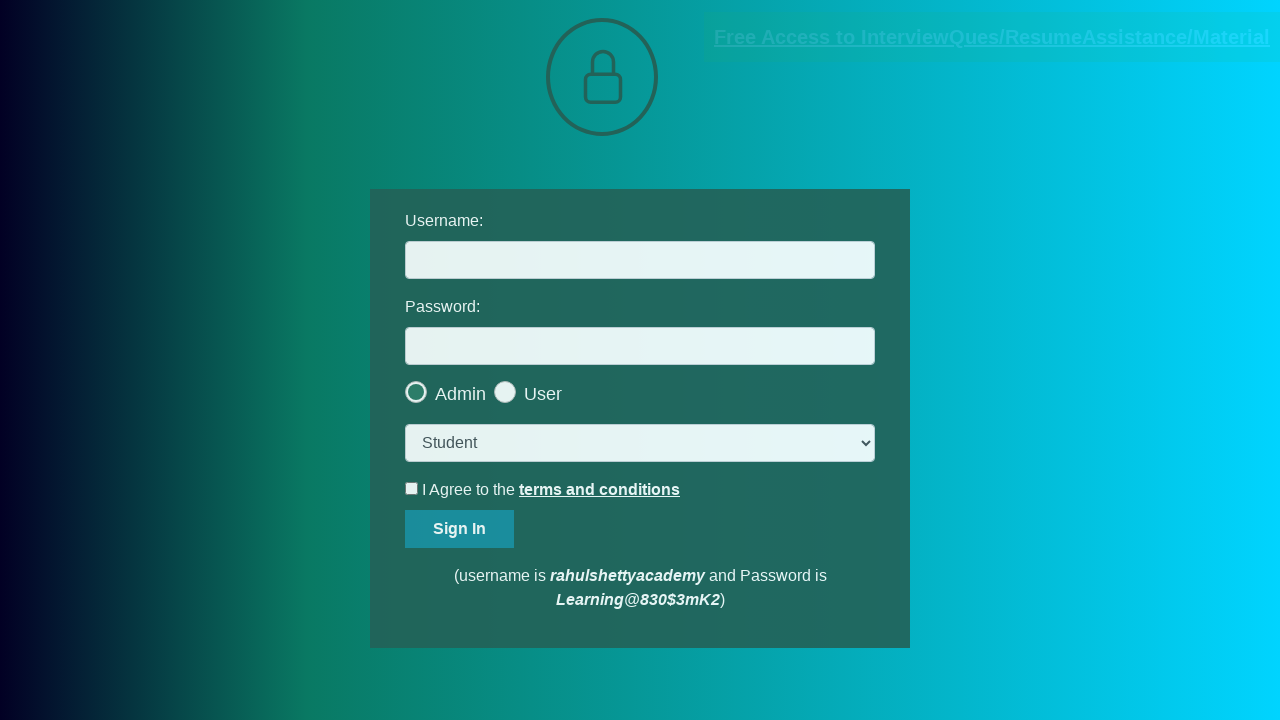

Navigated to practice page
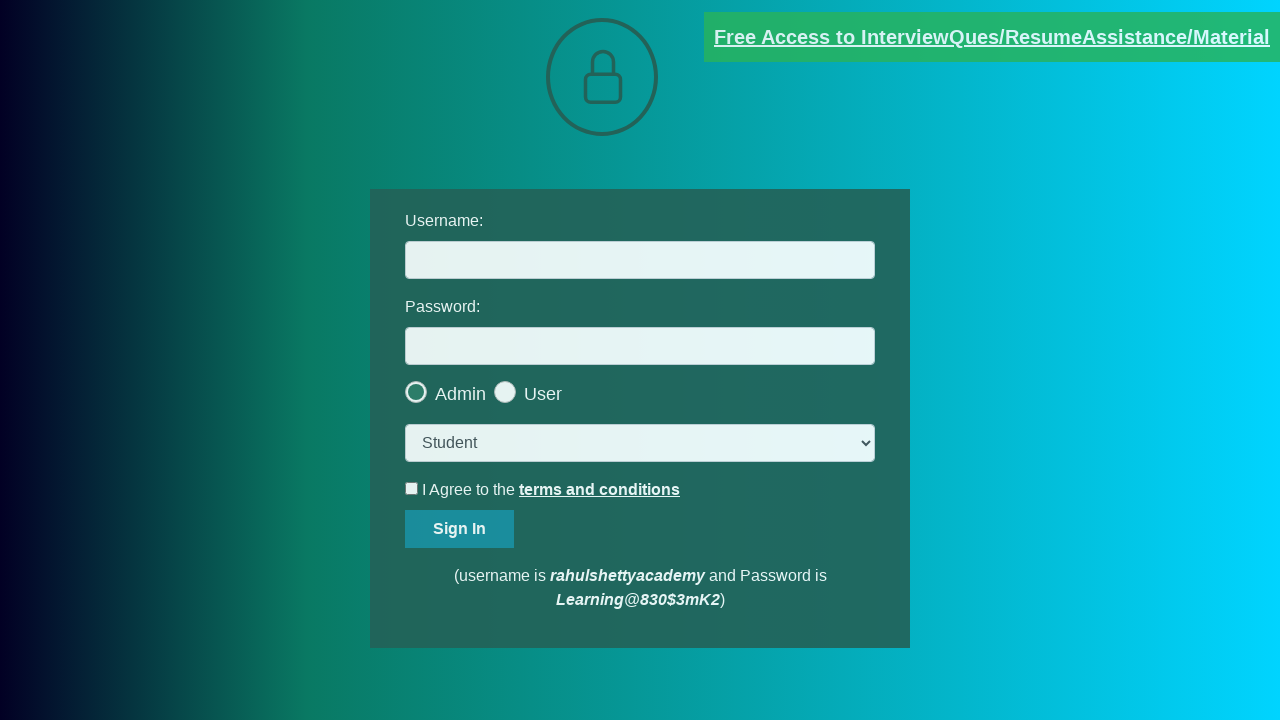

Selected 'consult' option from dropdown on select[class="form-control"]
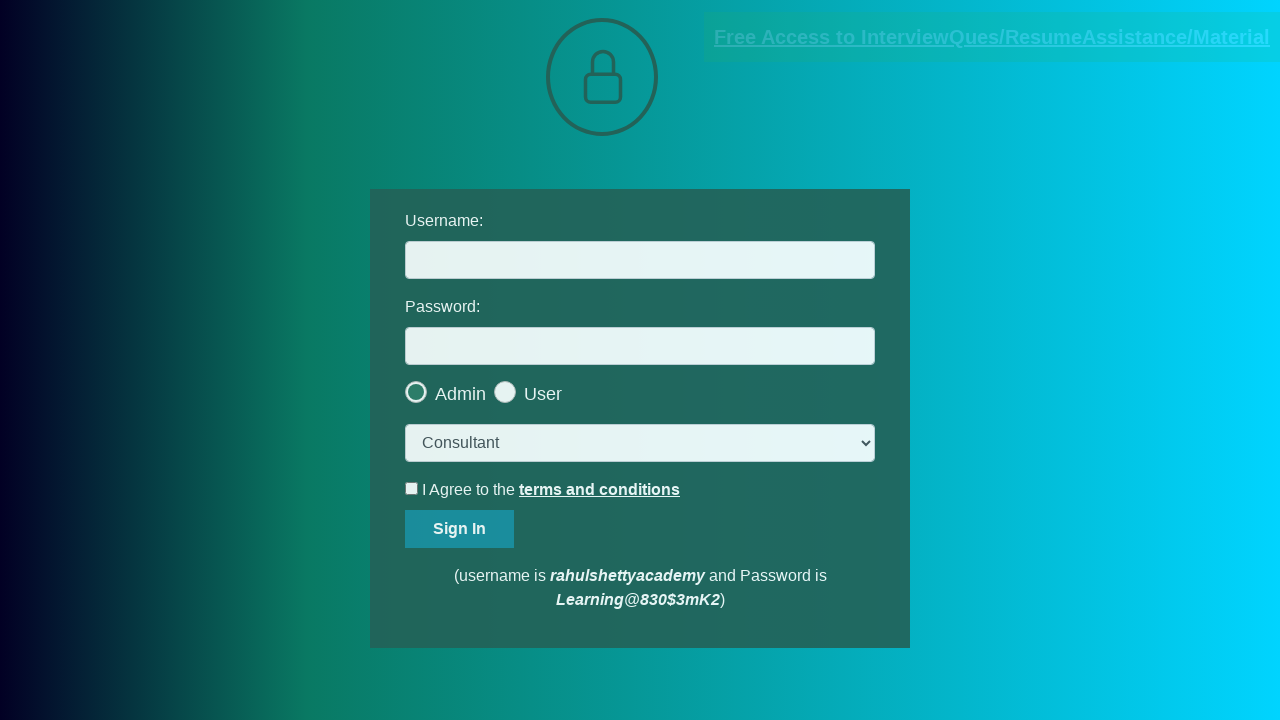

Clicked the second radio button/checkbox at (505, 392) on .checkmark >> nth=1
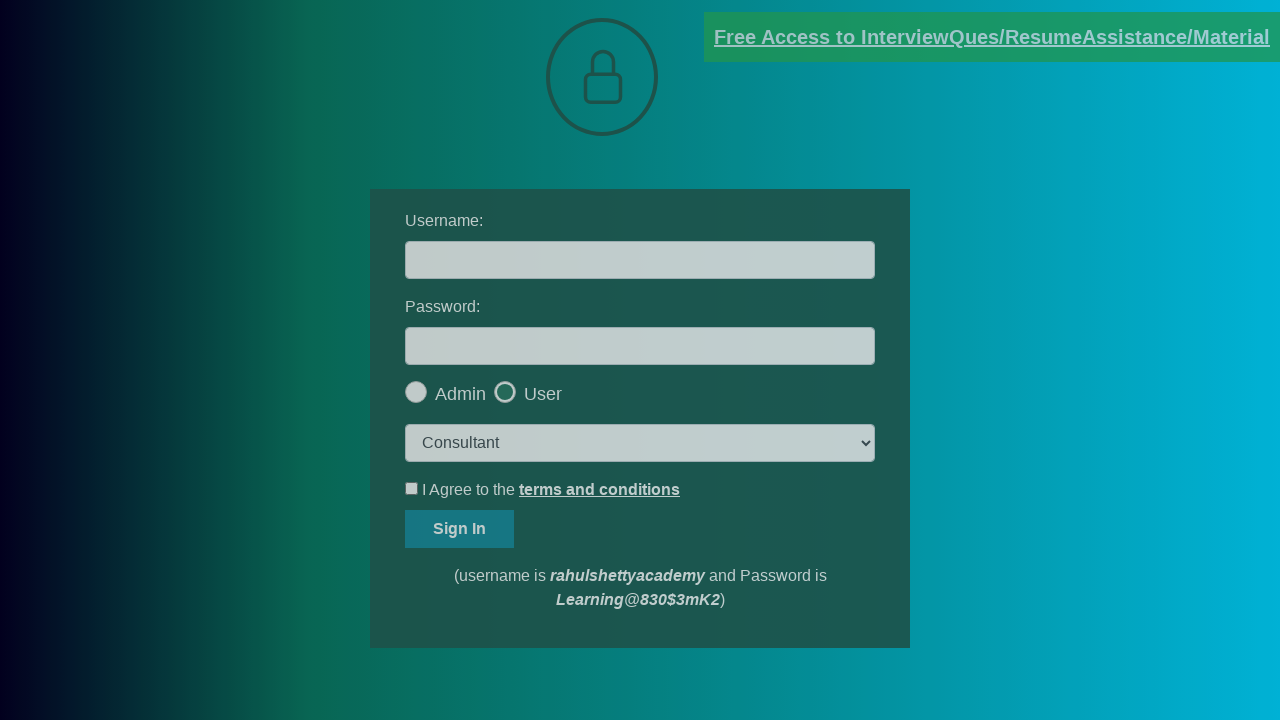

Dismissed modal dialog by clicking okay button at (698, 144) on #okayBtn
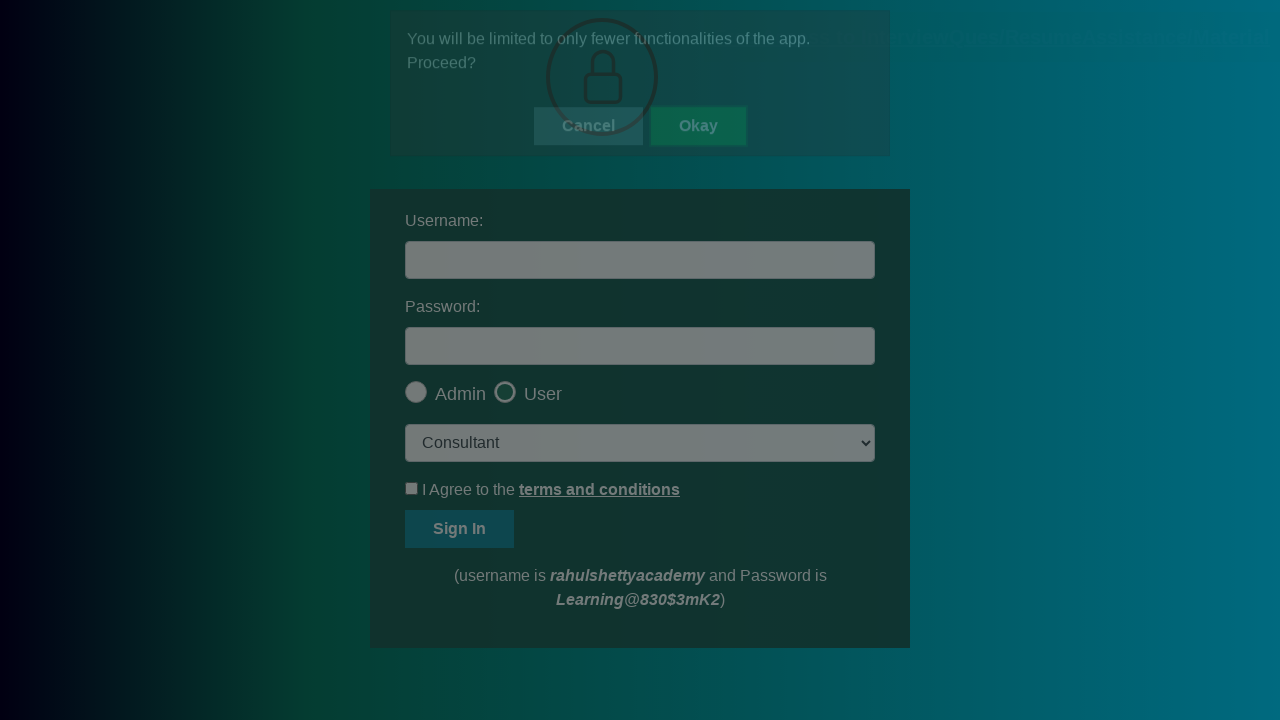

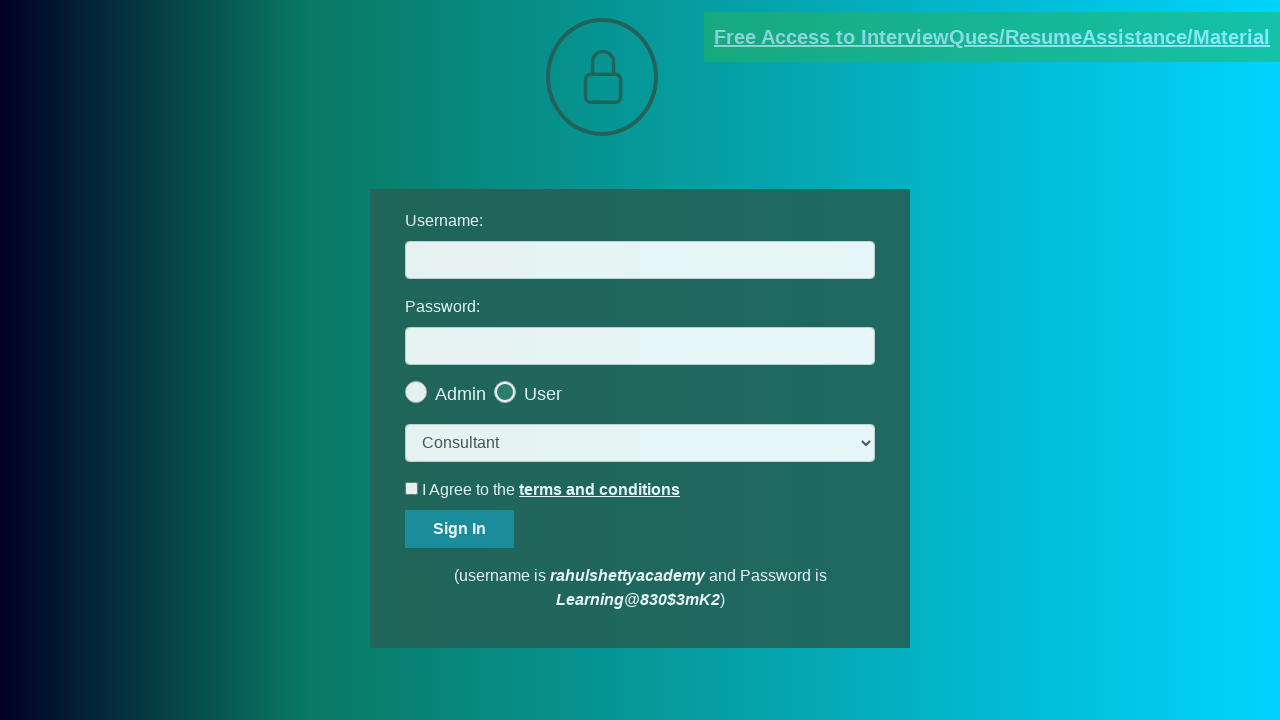